Navigates to the SENAI informática website and verifies the page loads successfully

Starting URL: https://informatica.sp.senai.br

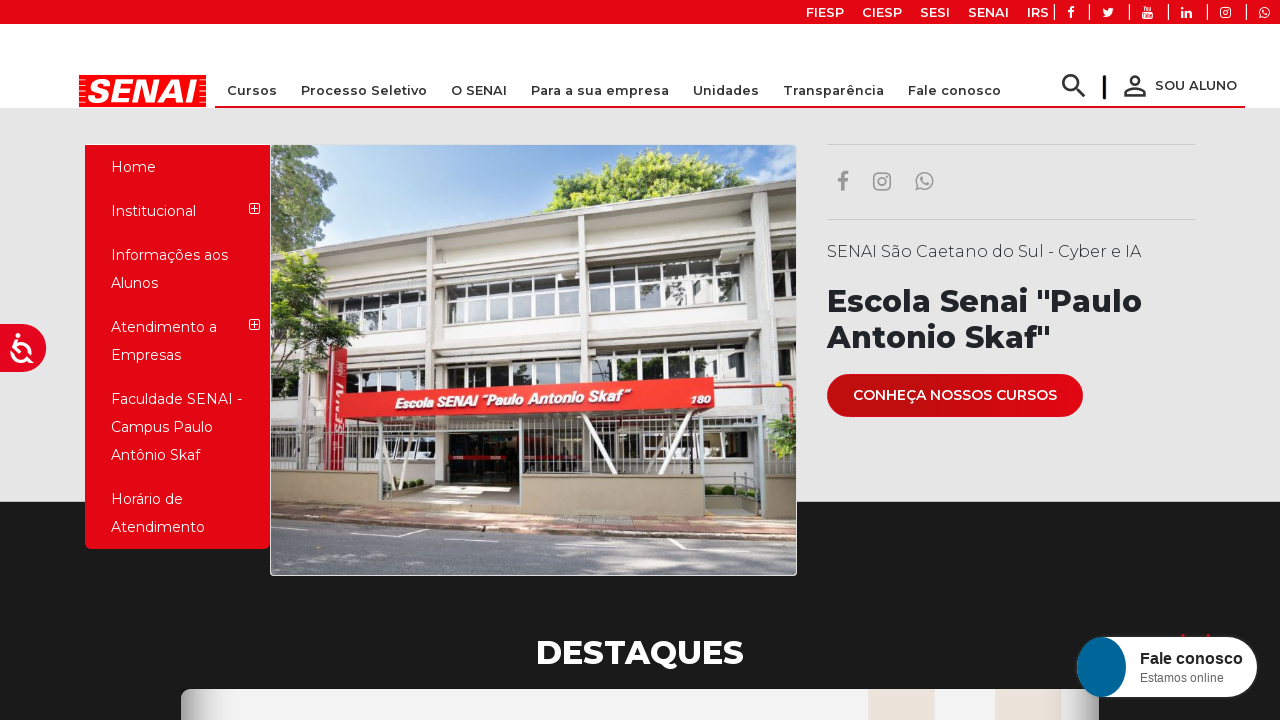

Waited for DOM content to load on SENAI informática website
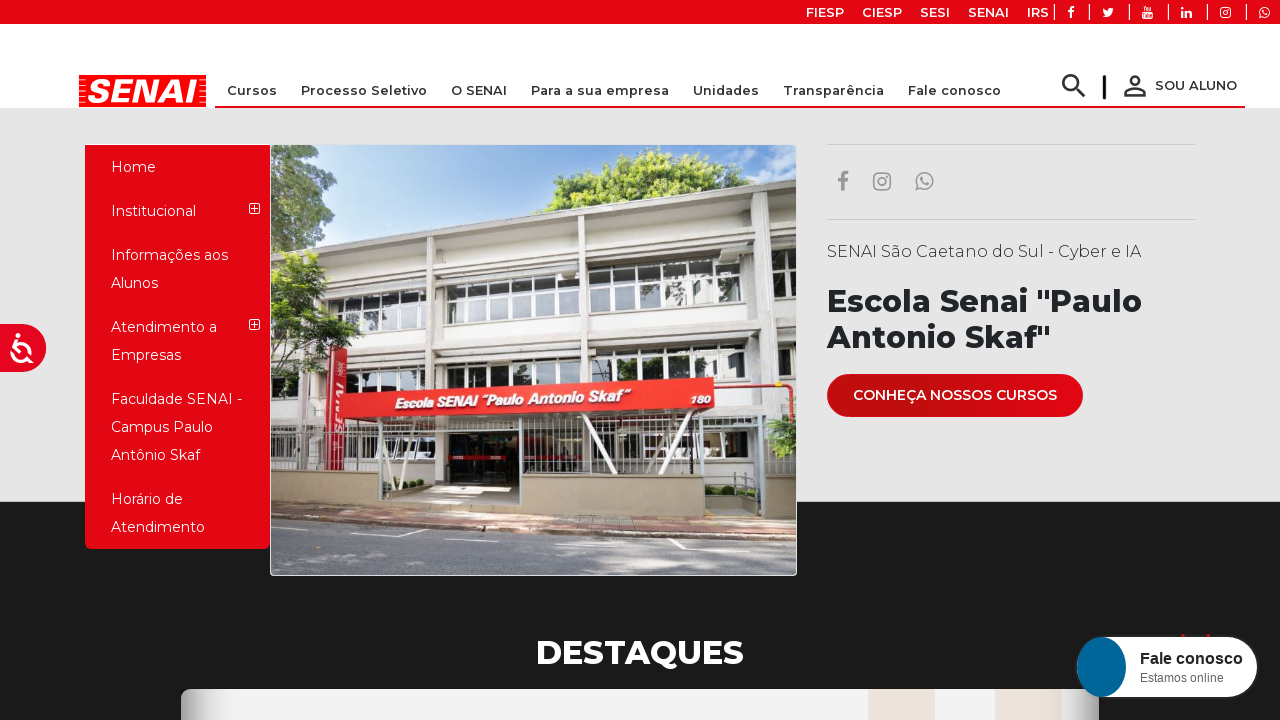

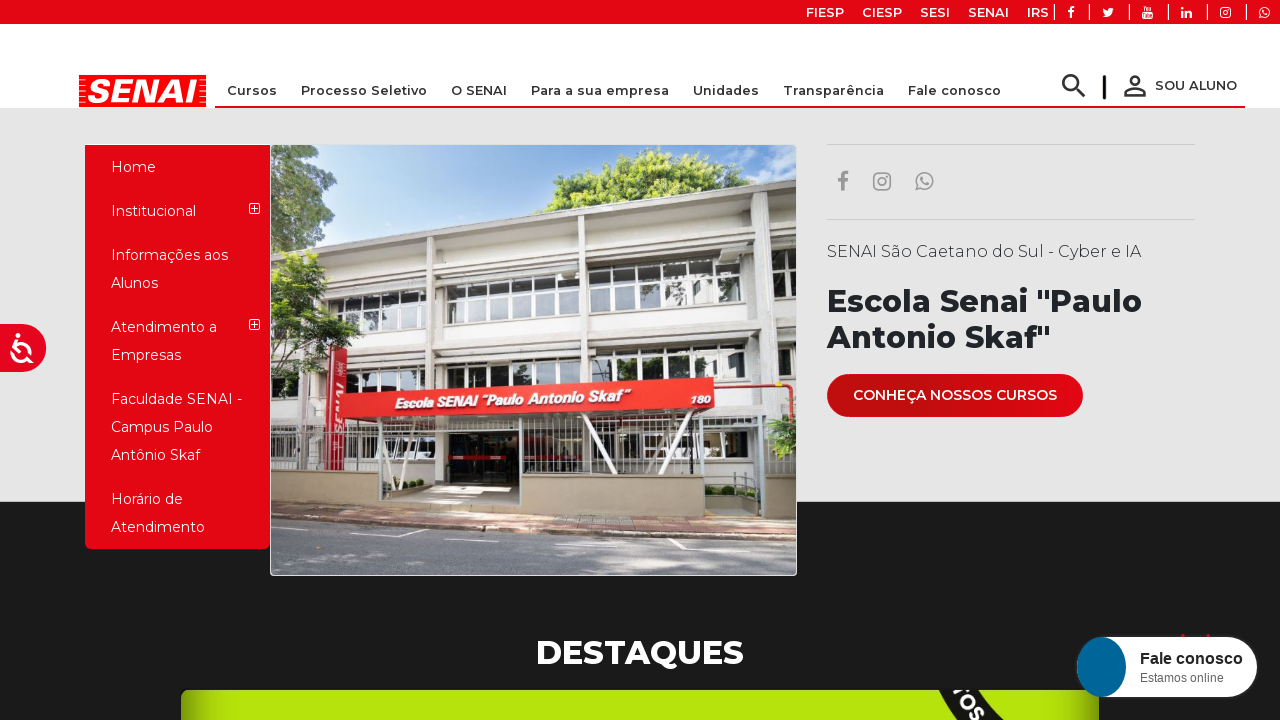